Tests various checkbox interactions including basic checkboxes, toggle switches, and a multi-select dropdown with search functionality

Starting URL: https://www.leafground.com/checkbox.xhtml

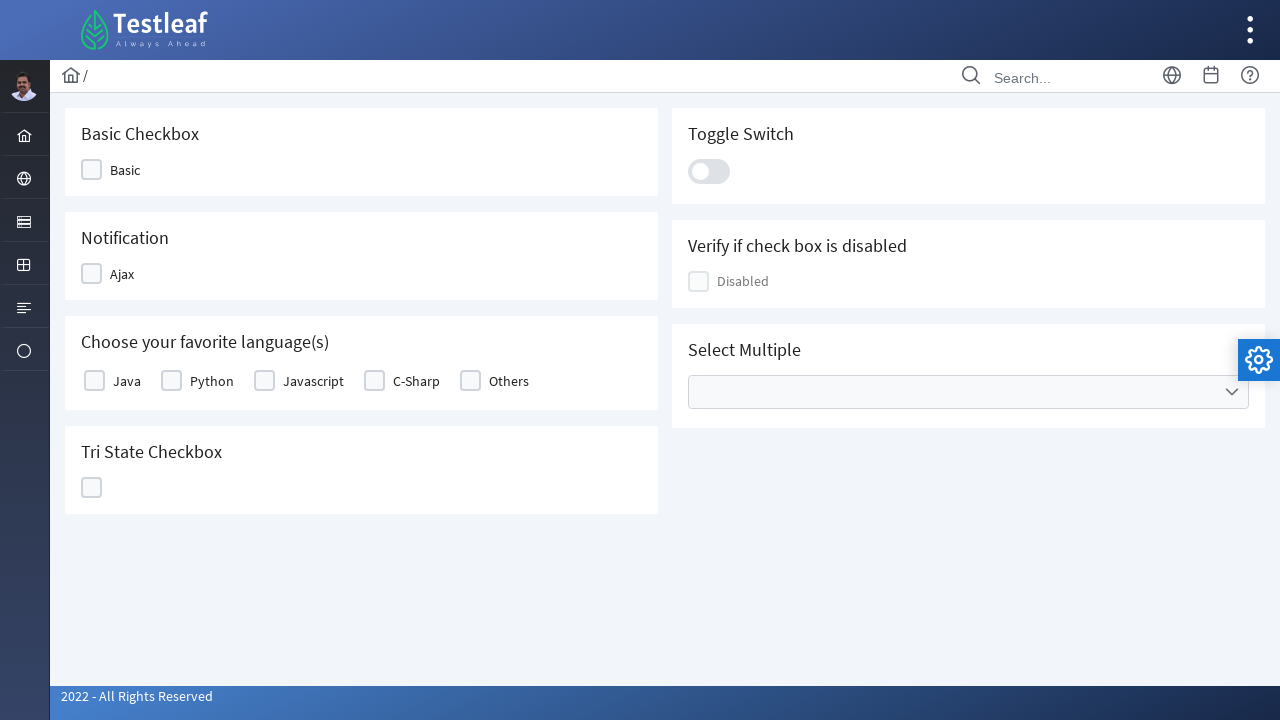

Clicked first checkbox in first grid section at (92, 170) on xpath=//div[@class='grid formgrid']//div[2]
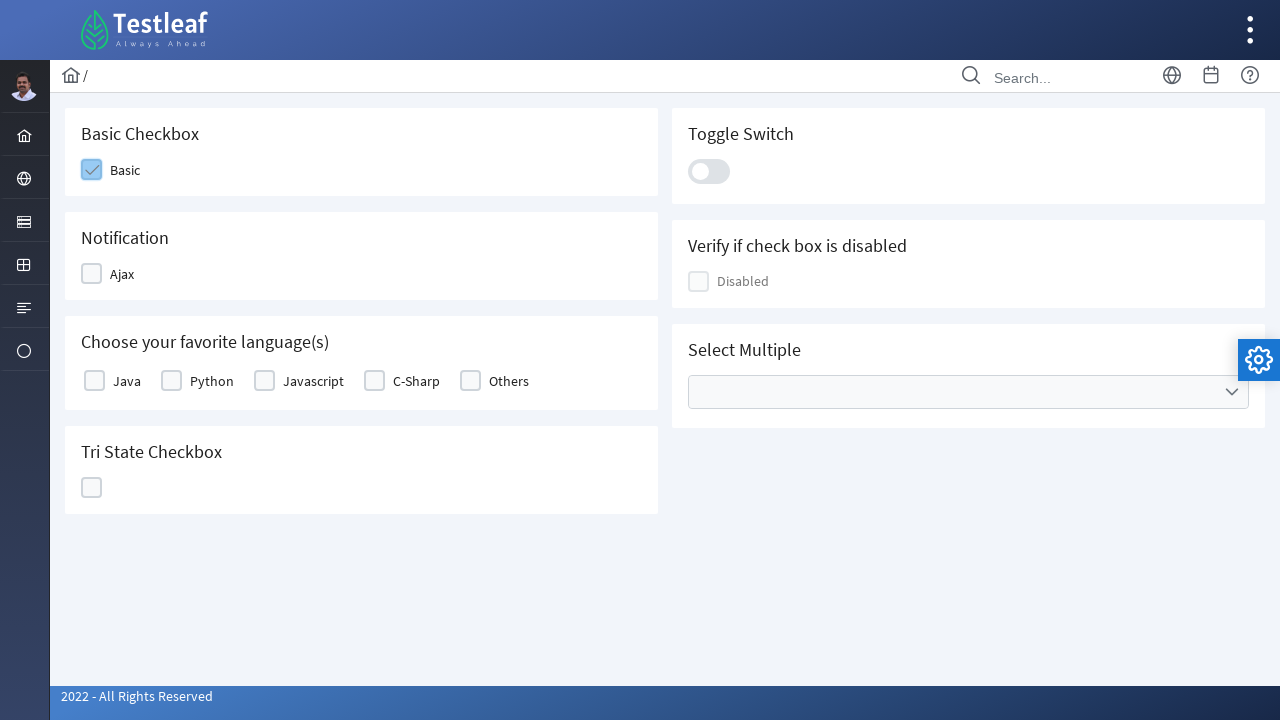

Clicked first checkbox in second grid section at (92, 274) on xpath=(//div[@class='grid formgrid'])[2]//div[2]
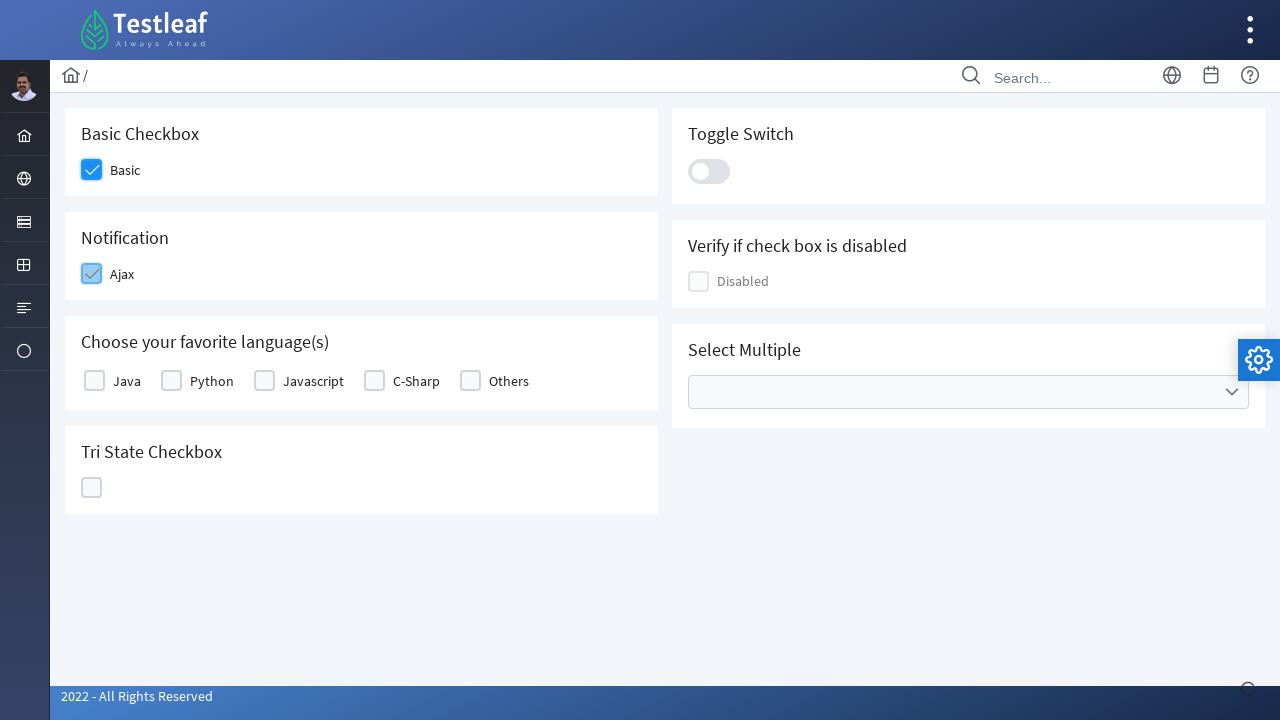

Clicked first checkbox in third grid section at (94, 381) on xpath=(//div[@class='grid formgrid'])[3]//div[2]
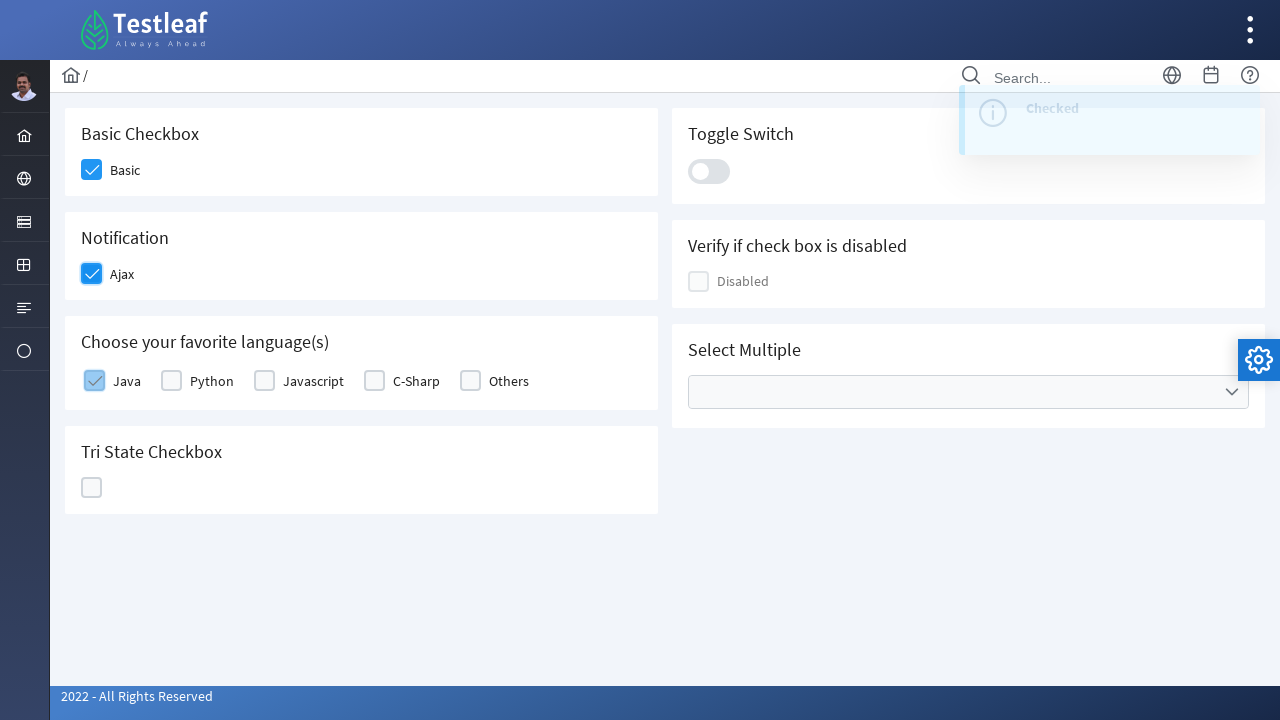

Clicked second checkbox in third grid section at (172, 381) on xpath=((//div[@class='grid formgrid'])[3]//div[2])[2]
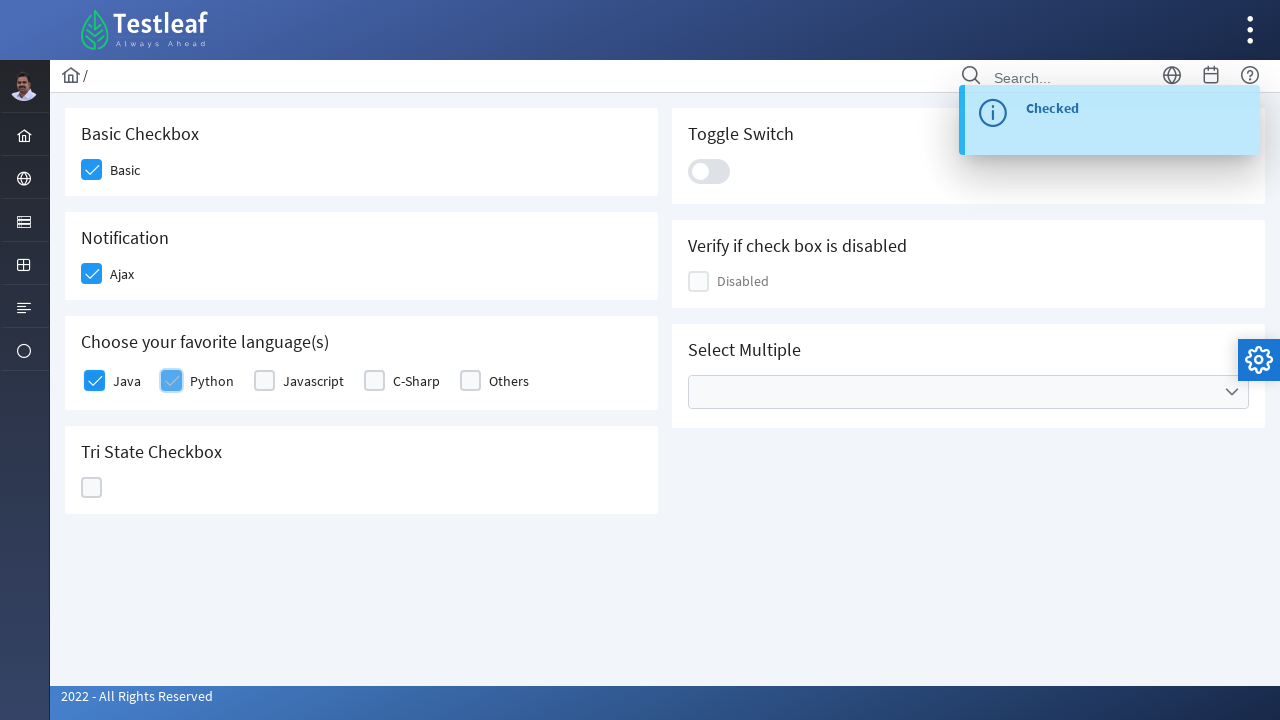

Clicked checkbox in fourth grid section at (92, 488) on xpath=(//div[@class='grid formgrid'])[4]//div[2]
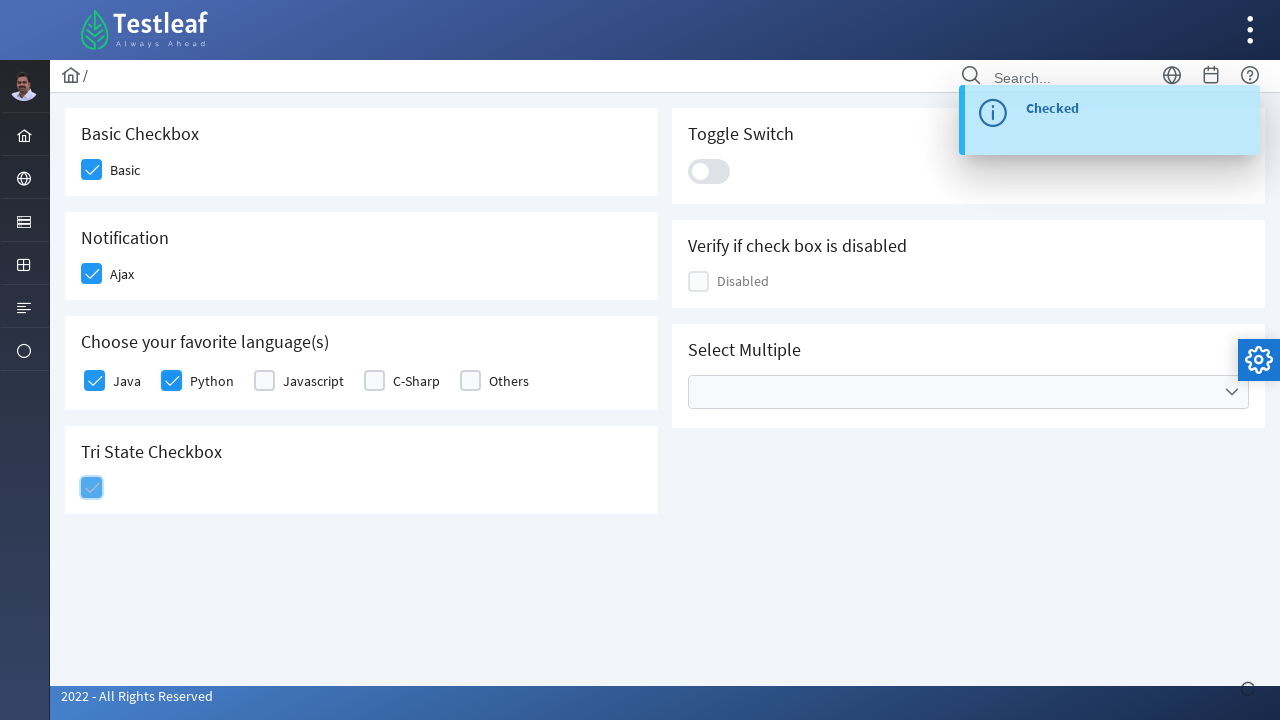

Clicked toggle switch at (709, 171) on xpath=//div[@class='ui-toggleswitch-slider']
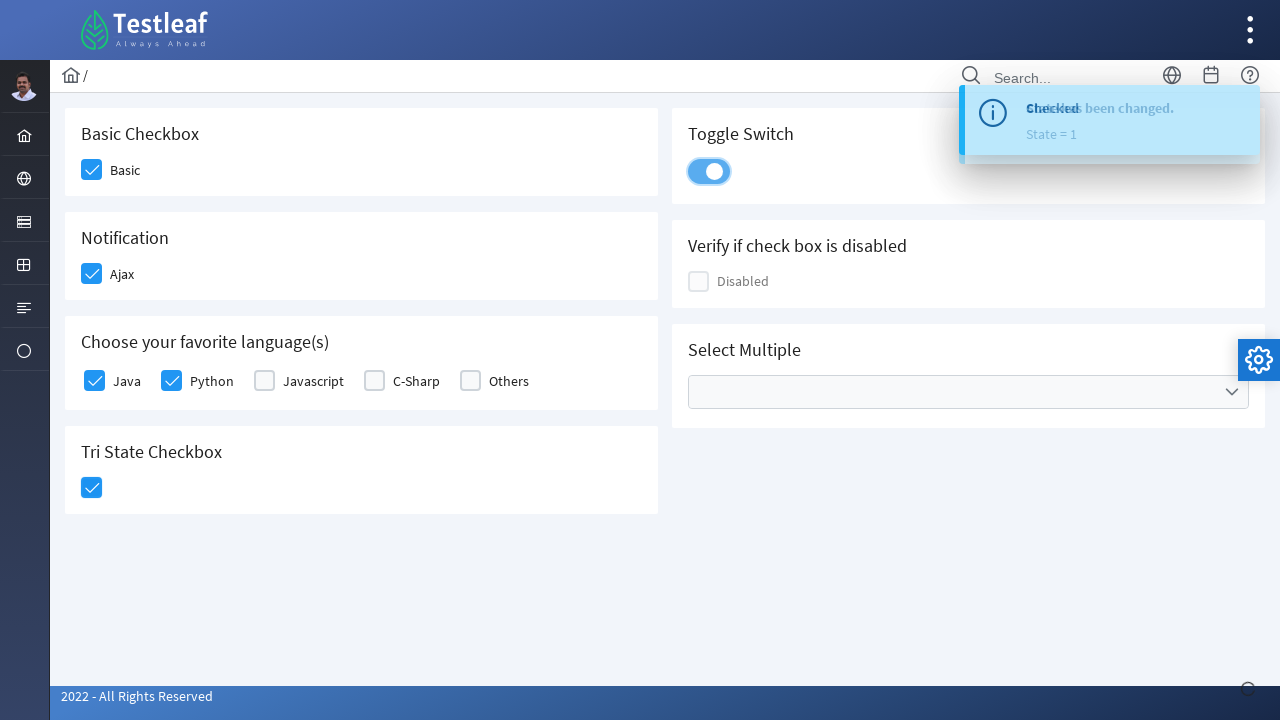

Clicked multi-select dropdown for cities at (968, 392) on xpath=//ul[@data-label='Cities']
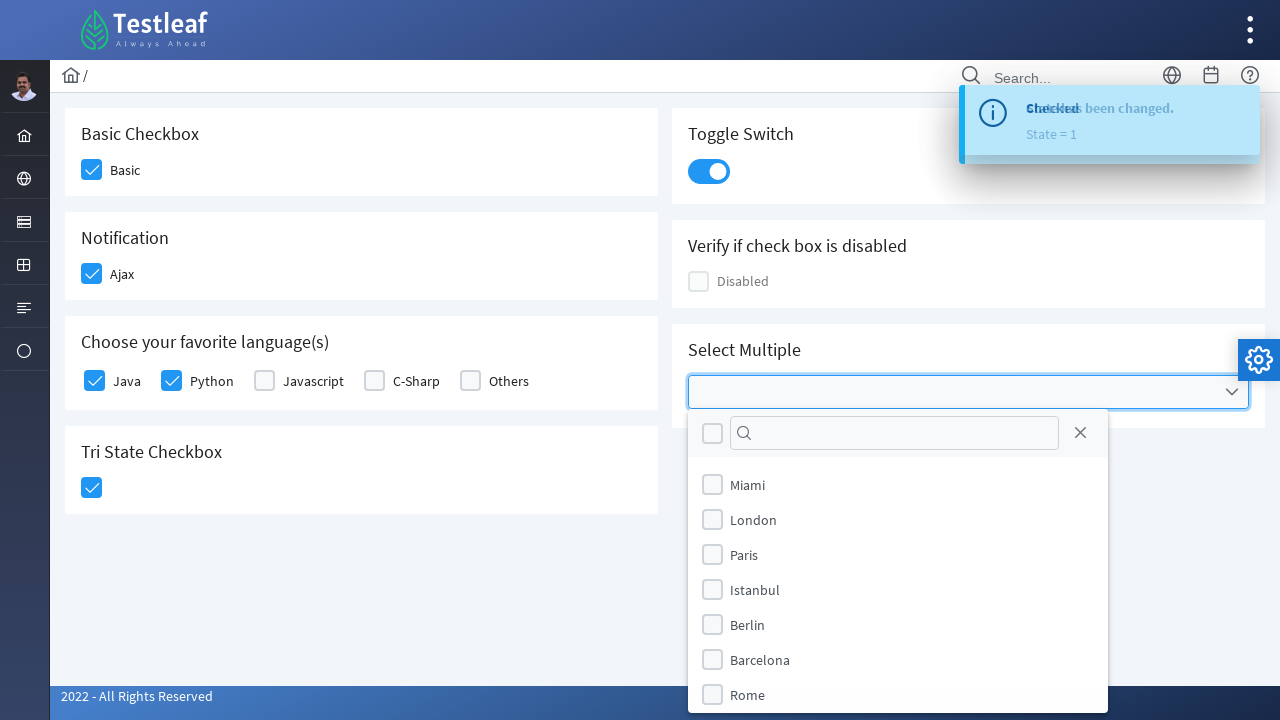

Typed 'paris' in the filter input to search for Paris on xpath=//input[@aria-label='Filter Input']
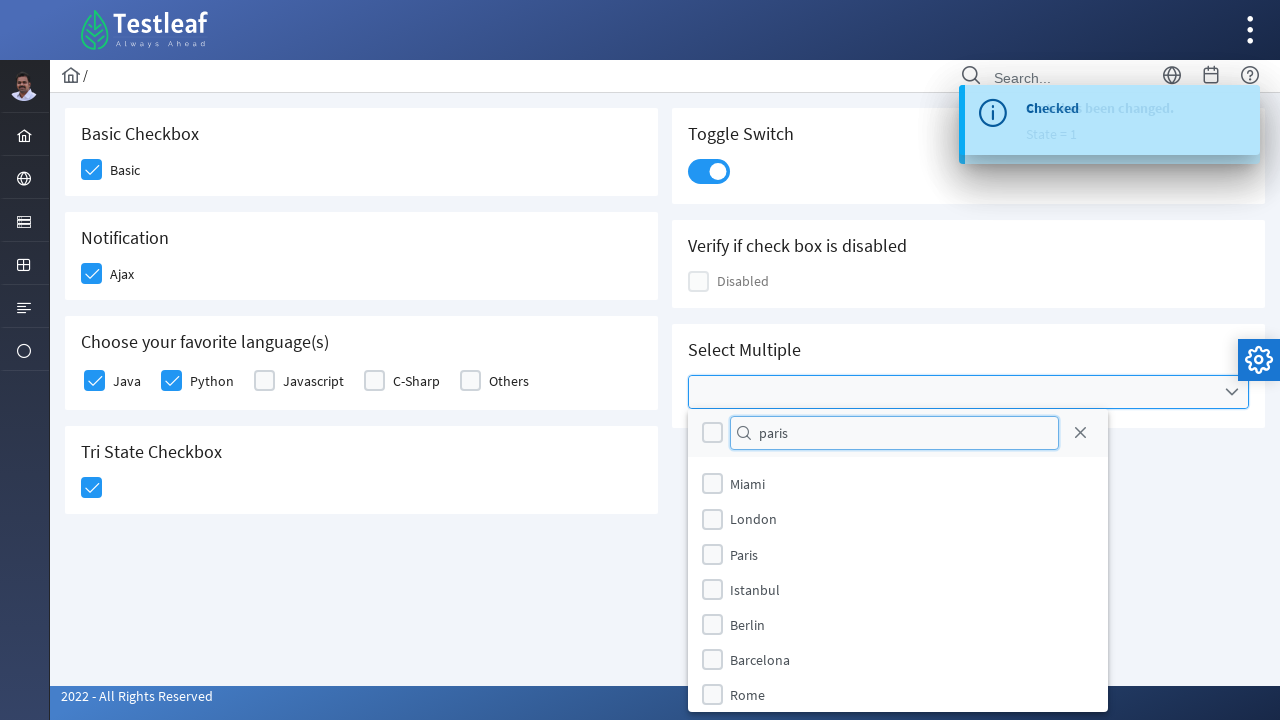

Selected Paris from the filtered options at (744, 554) on xpath=(//label[text()='Paris'])[2]
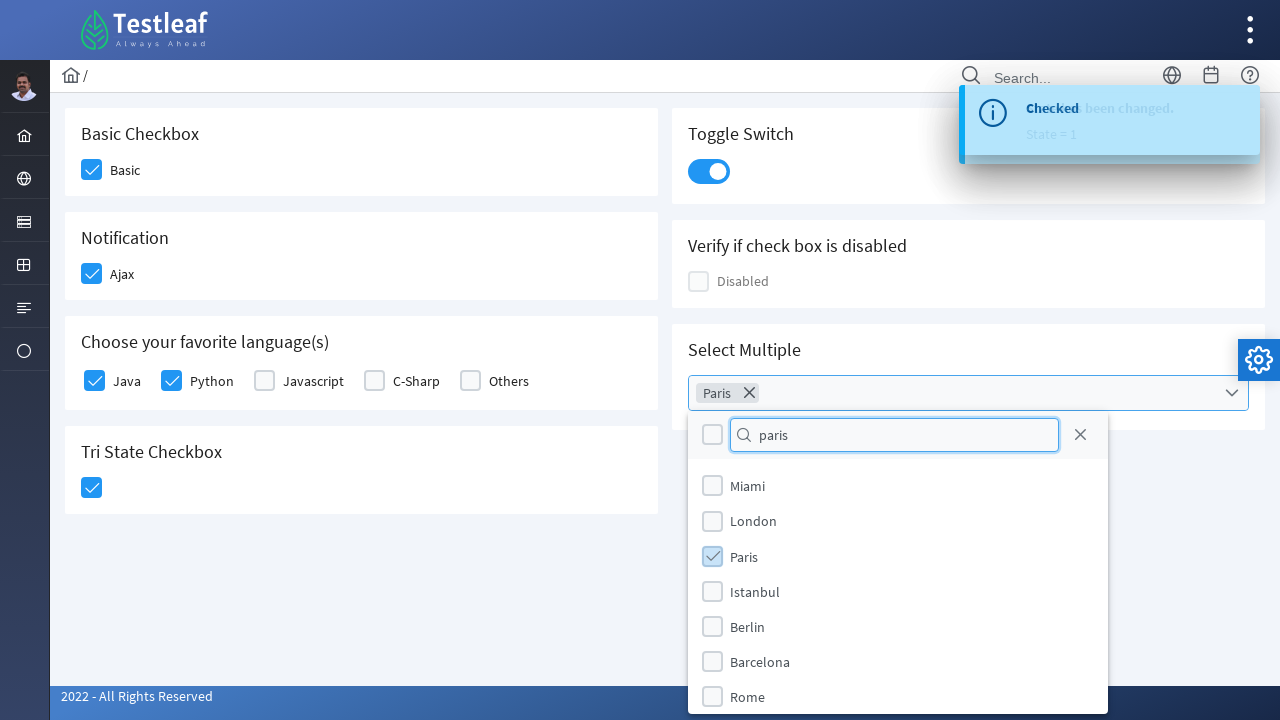

Closed the multi-select dropdown at (1080, 435) on xpath=//a[@aria-label='Close']
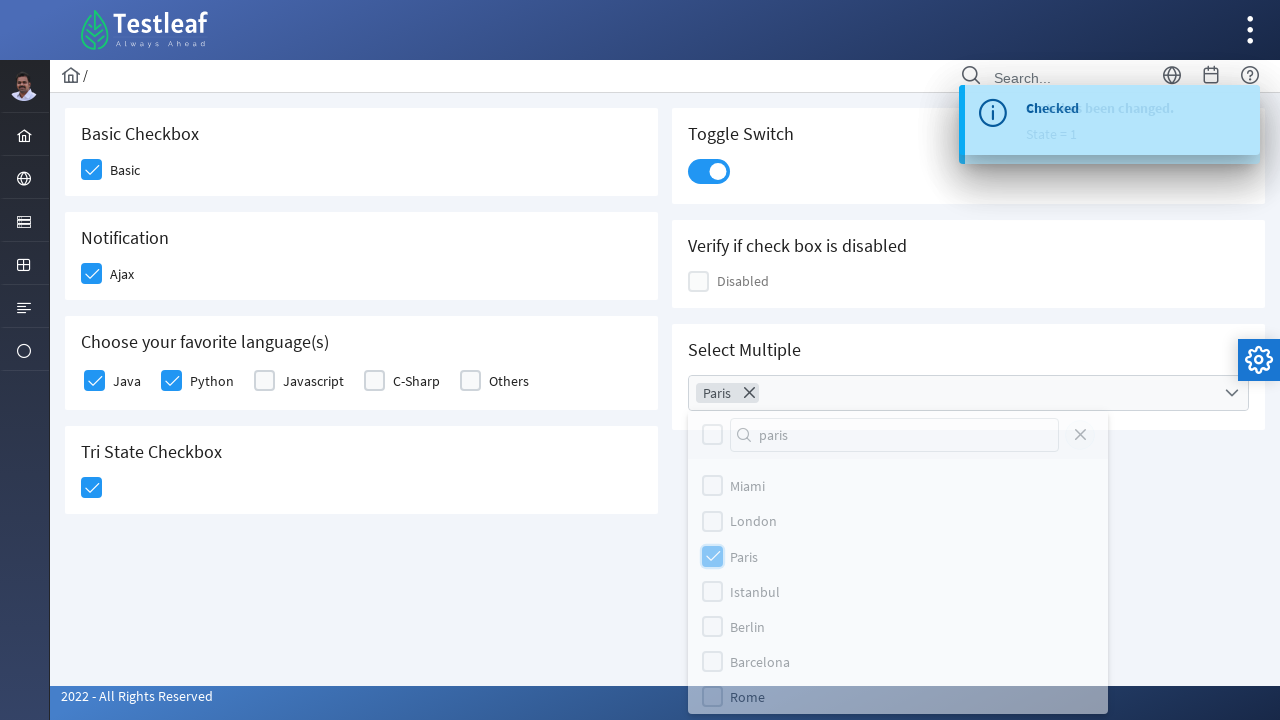

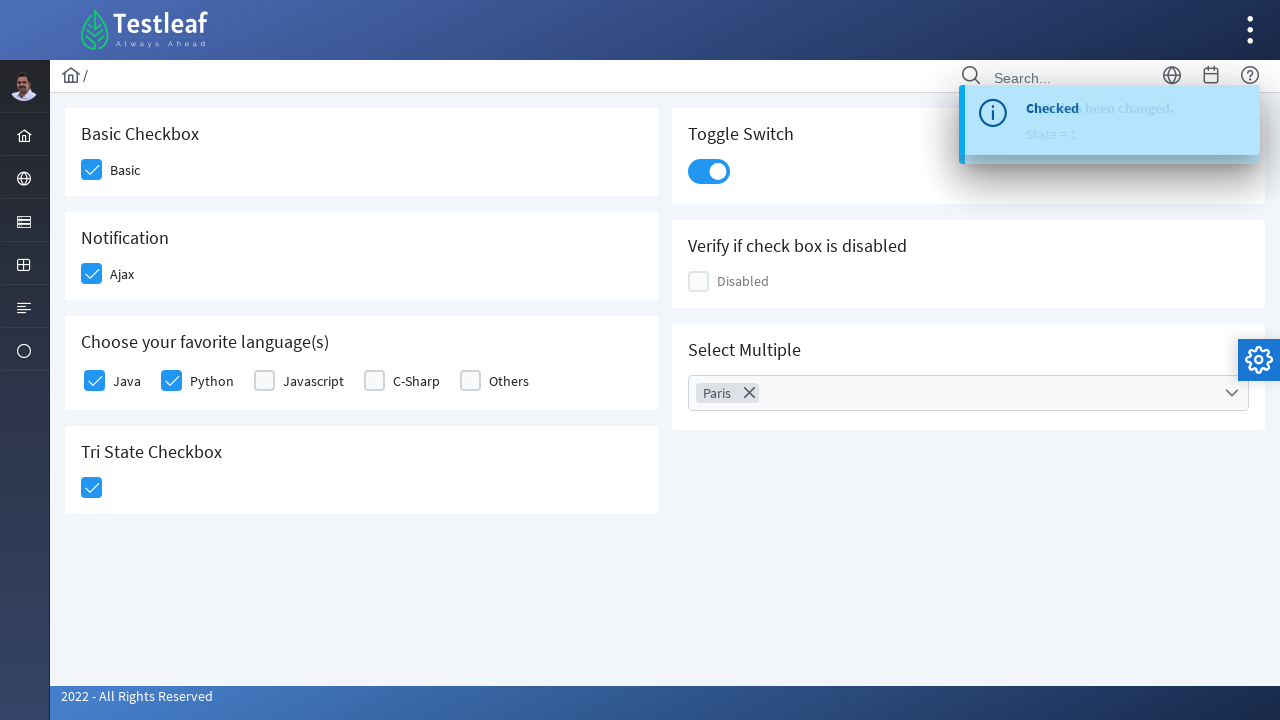